Tests JavaScript alert handling by clicking a button that triggers an alert and accepting it

Starting URL: https://the-internet.herokuapp.com/javascript_alerts

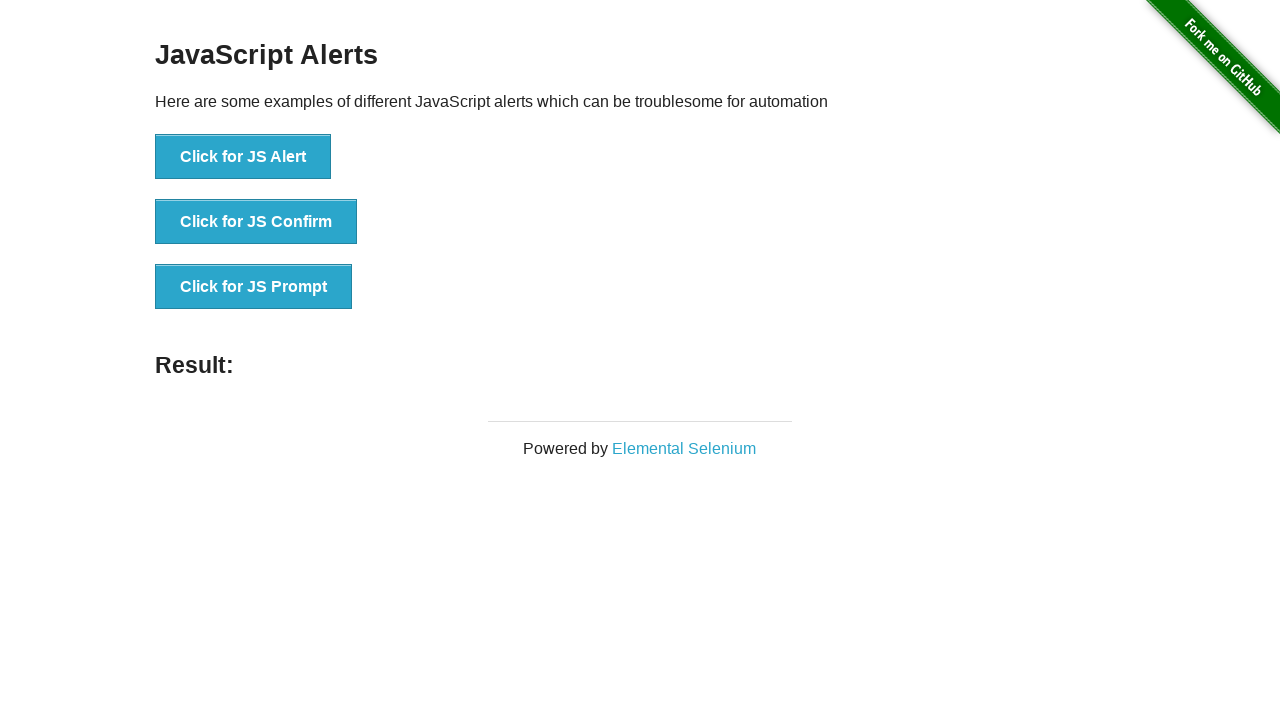

Clicked button to trigger JavaScript alert at (243, 157) on text='Click for JS Alert'
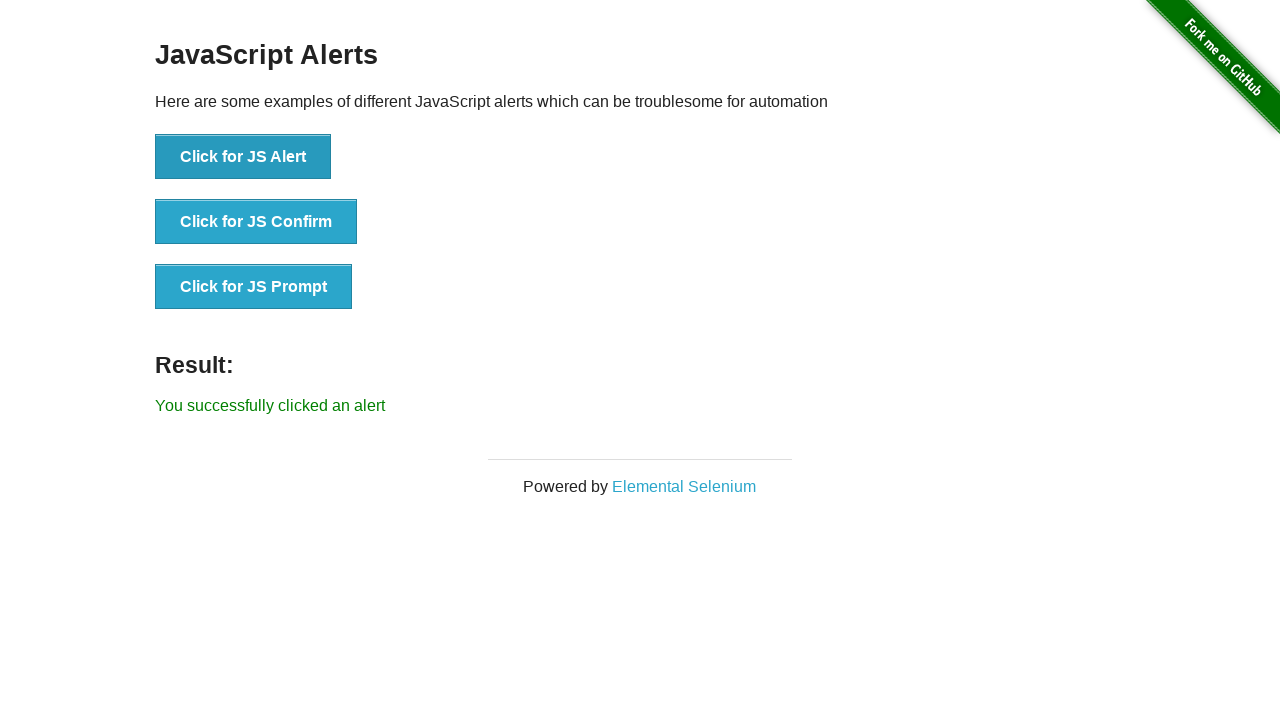

Set up dialog handler to accept alert
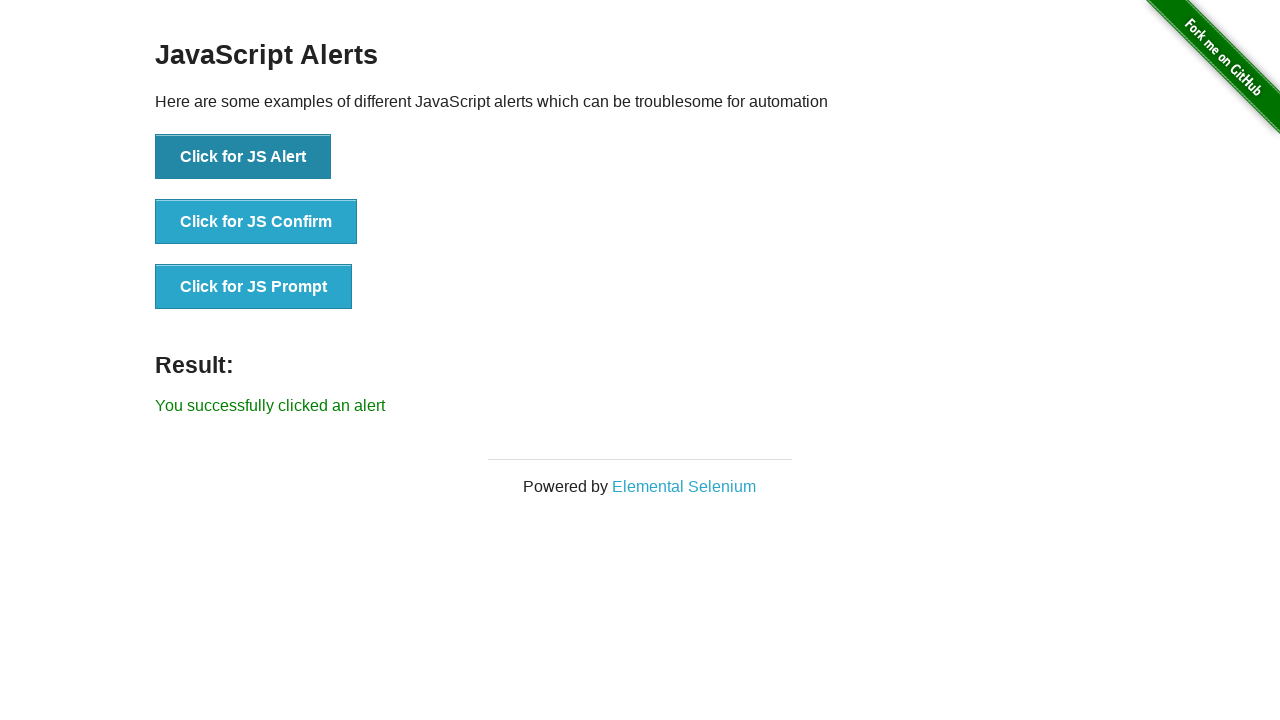

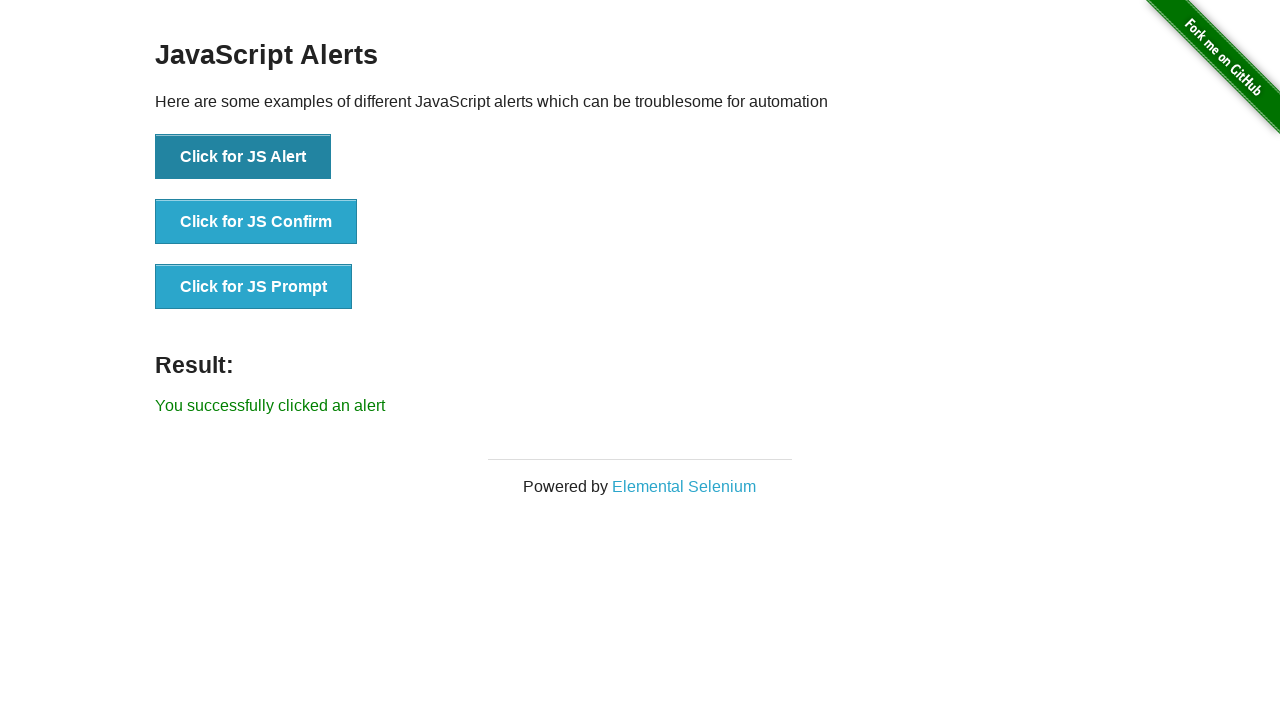